Tests scrolling functionality by scrolling to elements on the page, clicking a link to open a new window, switching between windows, and then switching back to the main window

Starting URL: https://practice.cydeo.com/

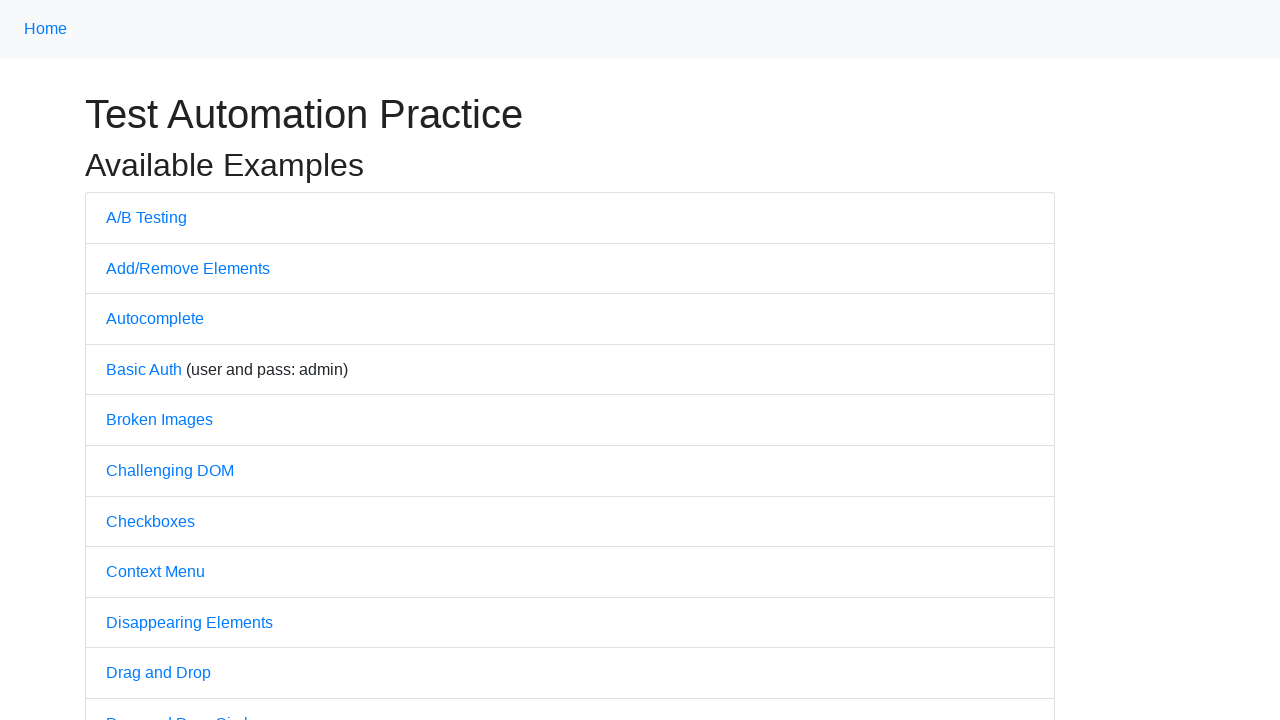

Scrolled to 'Powered by CYDEO' text at bottom of page
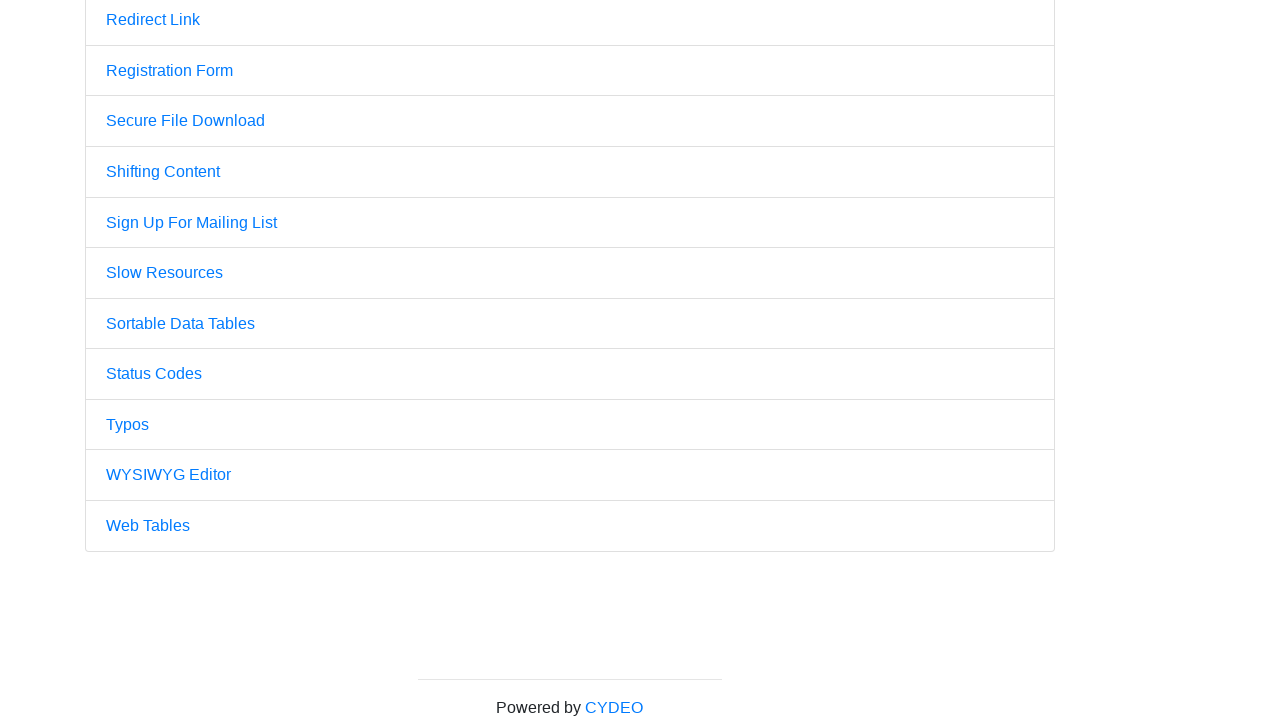

Scrolled to CYDEO link
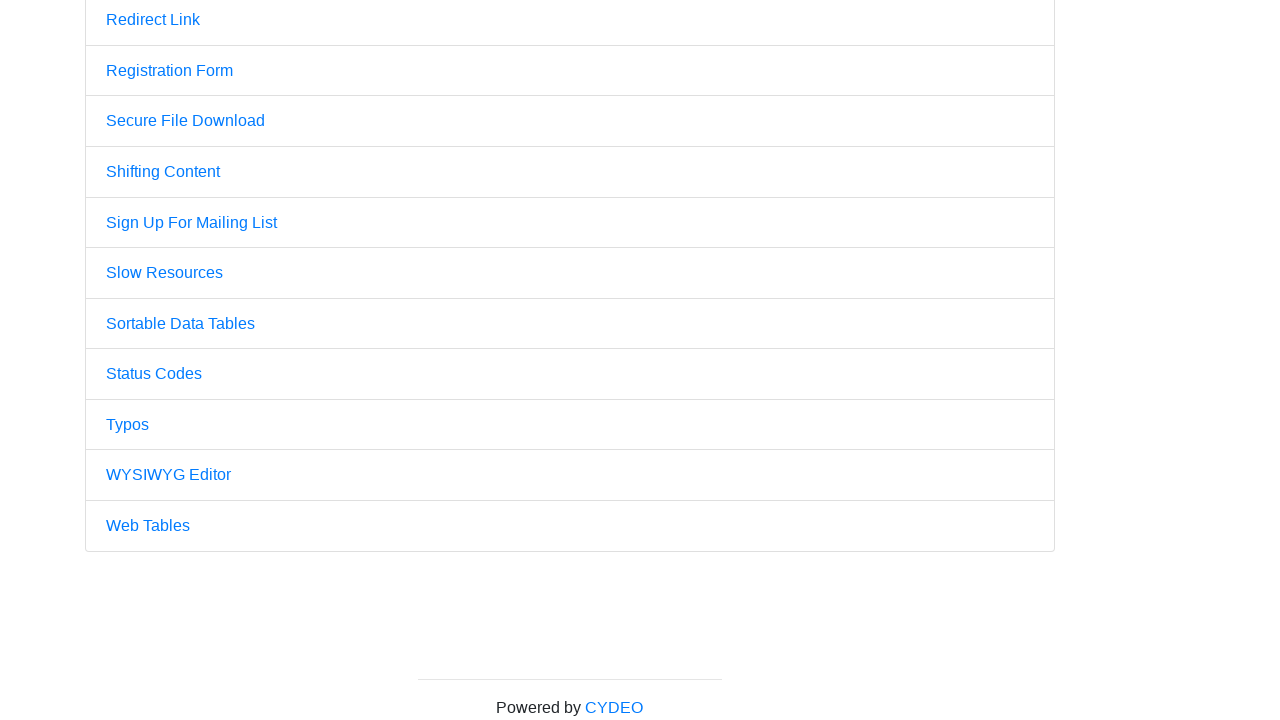

Clicked CYDEO link to open new window at (614, 707) on xpath=//a[@target='_blank']
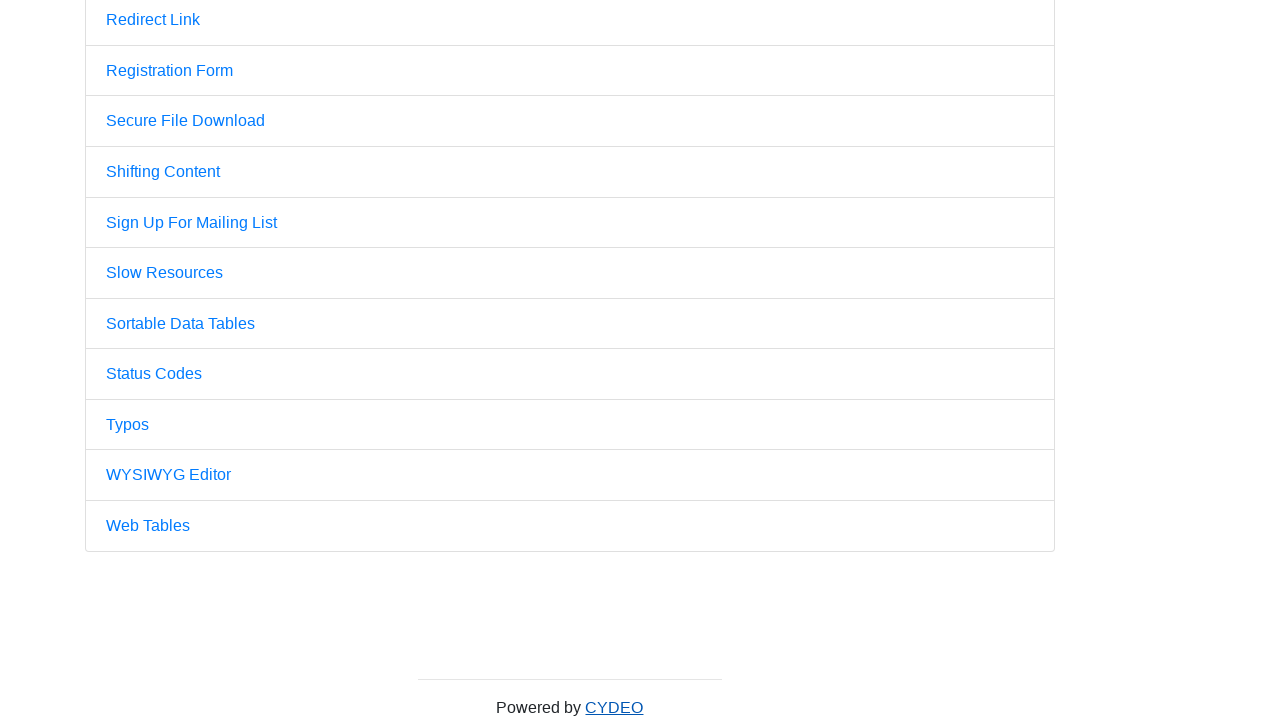

New page loaded successfully
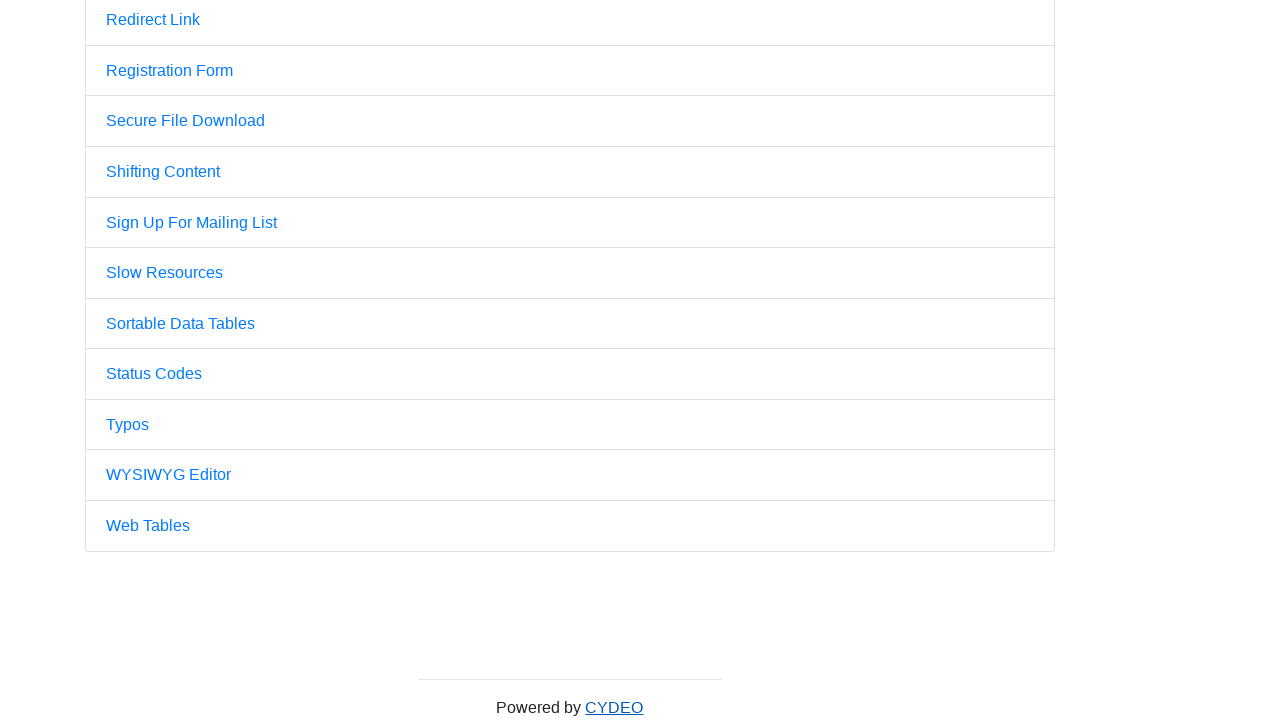

Retrieved new page title: Cydeo
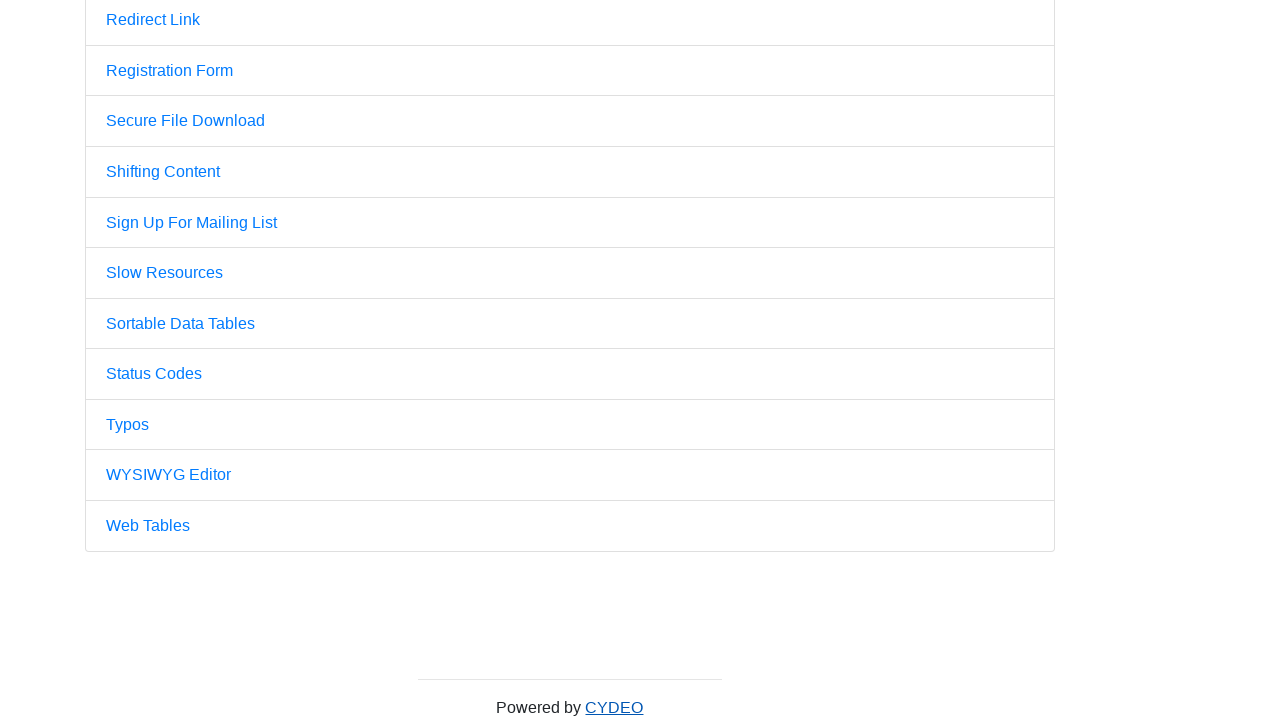

Closed new page window
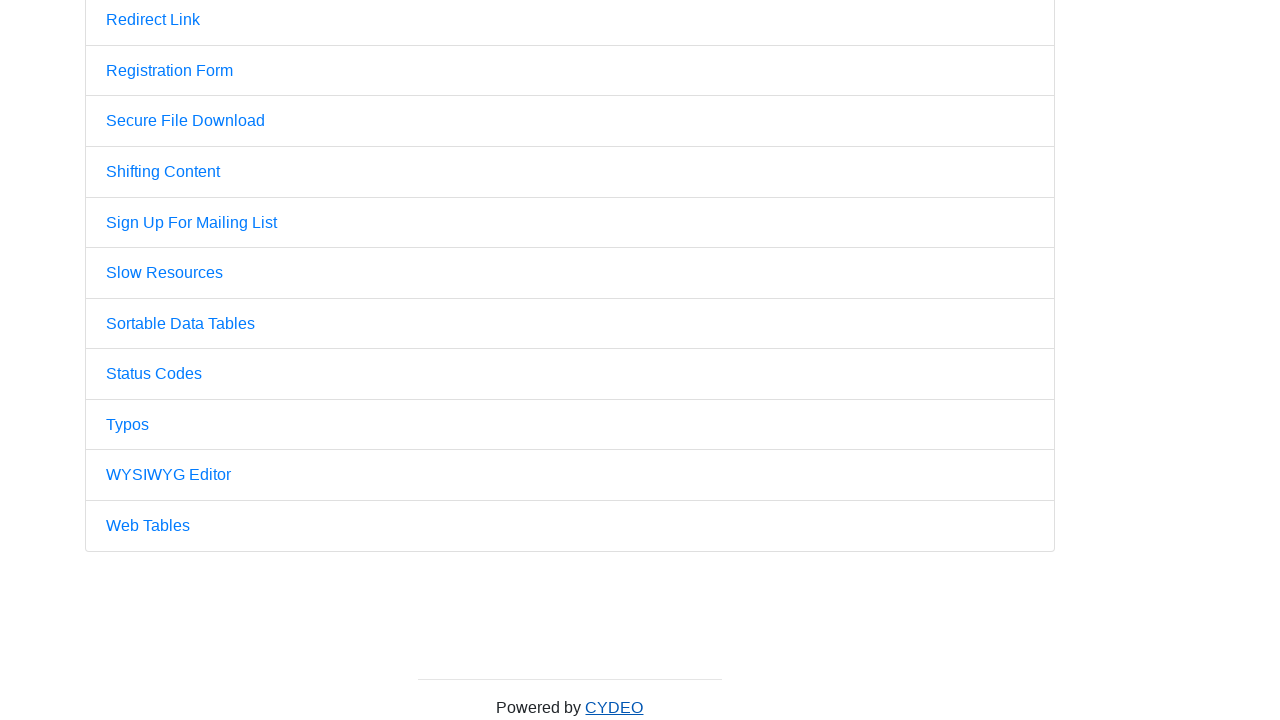

Verified return to main page by confirming nav link exists
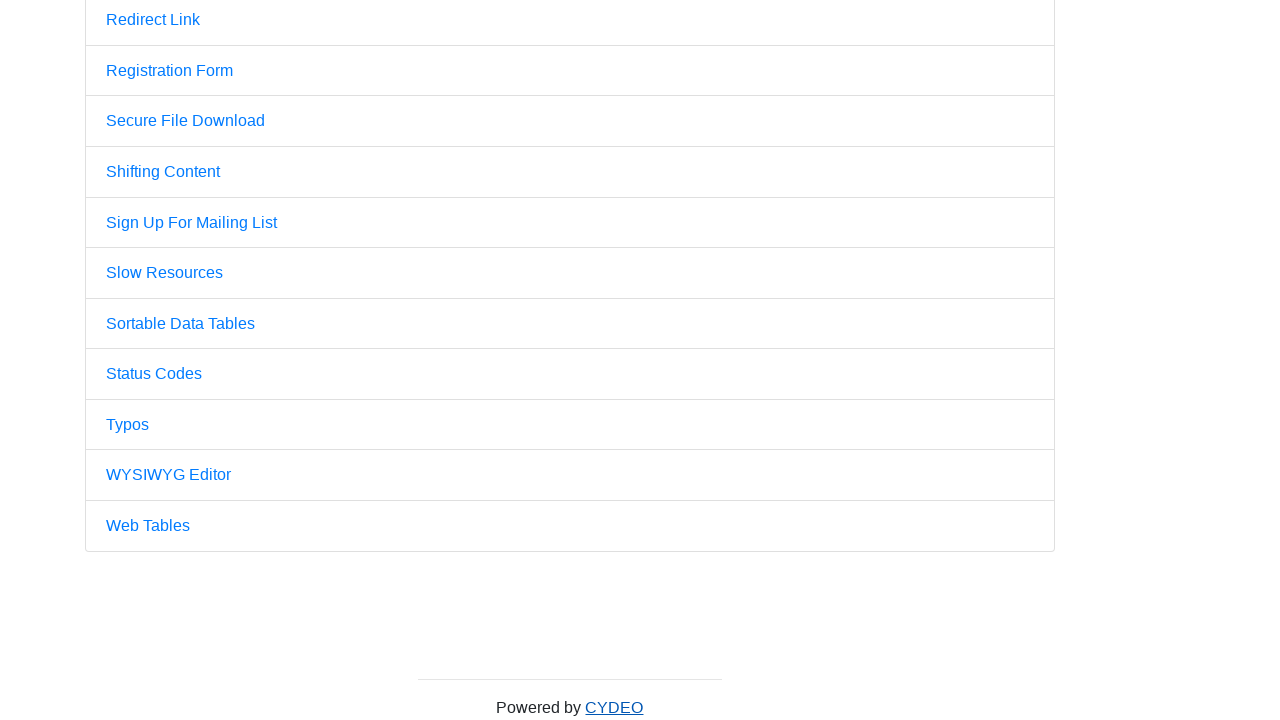

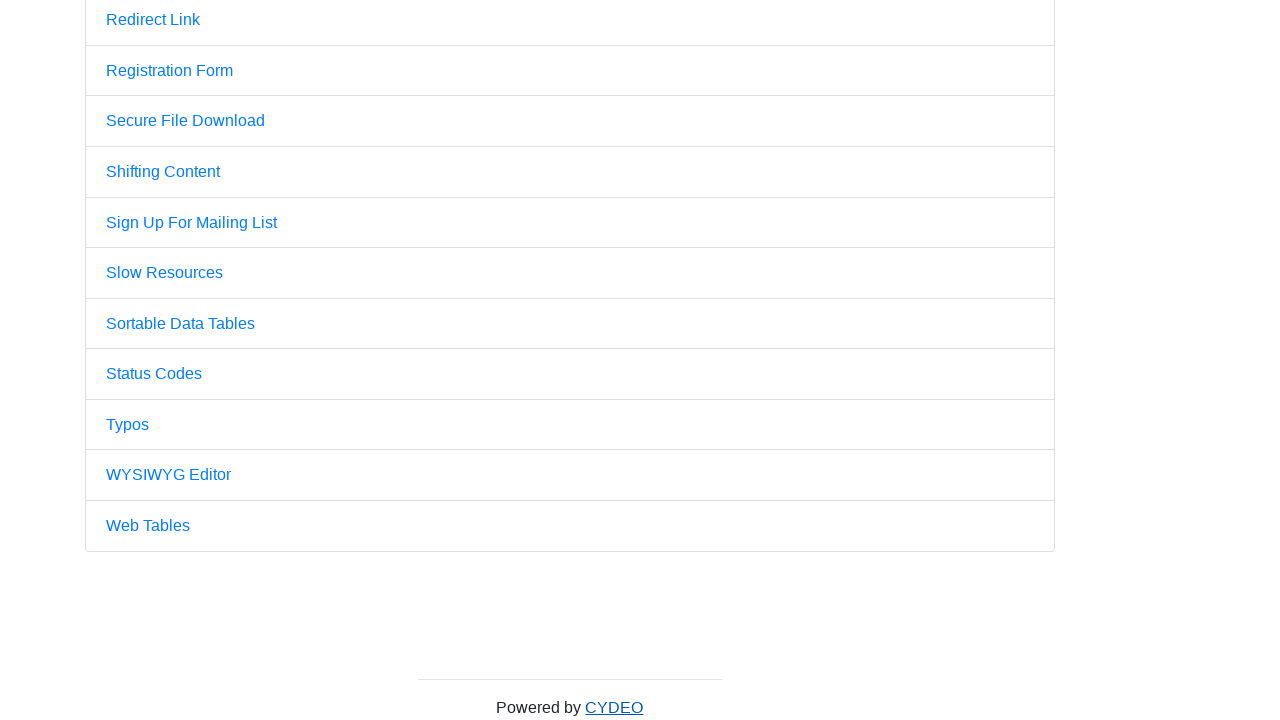